Tests the status codes page by clicking on each status code link (200, 301, 404, 500), verifying the resulting page displays the correct status code text, and navigating back to repeat for all codes.

Starting URL: https://the-internet.herokuapp.com/status_codes

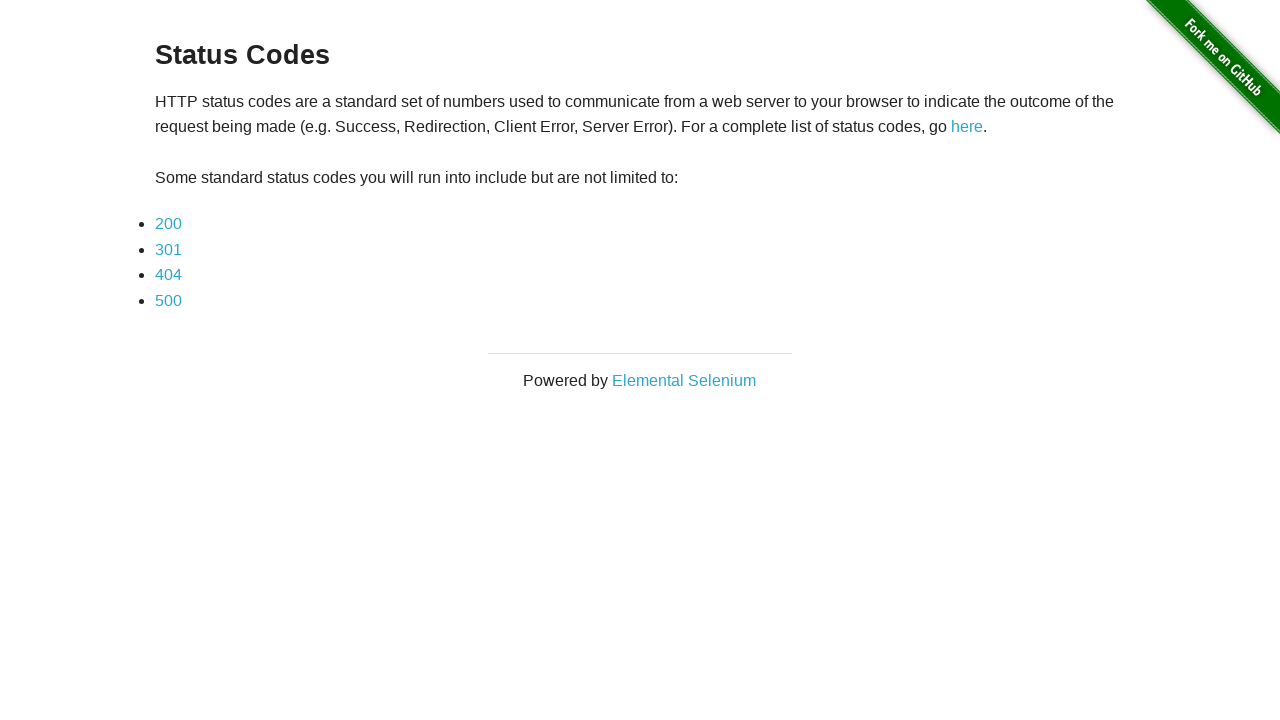

Clicked on status code 200 link at (168, 224) on a:text('200')
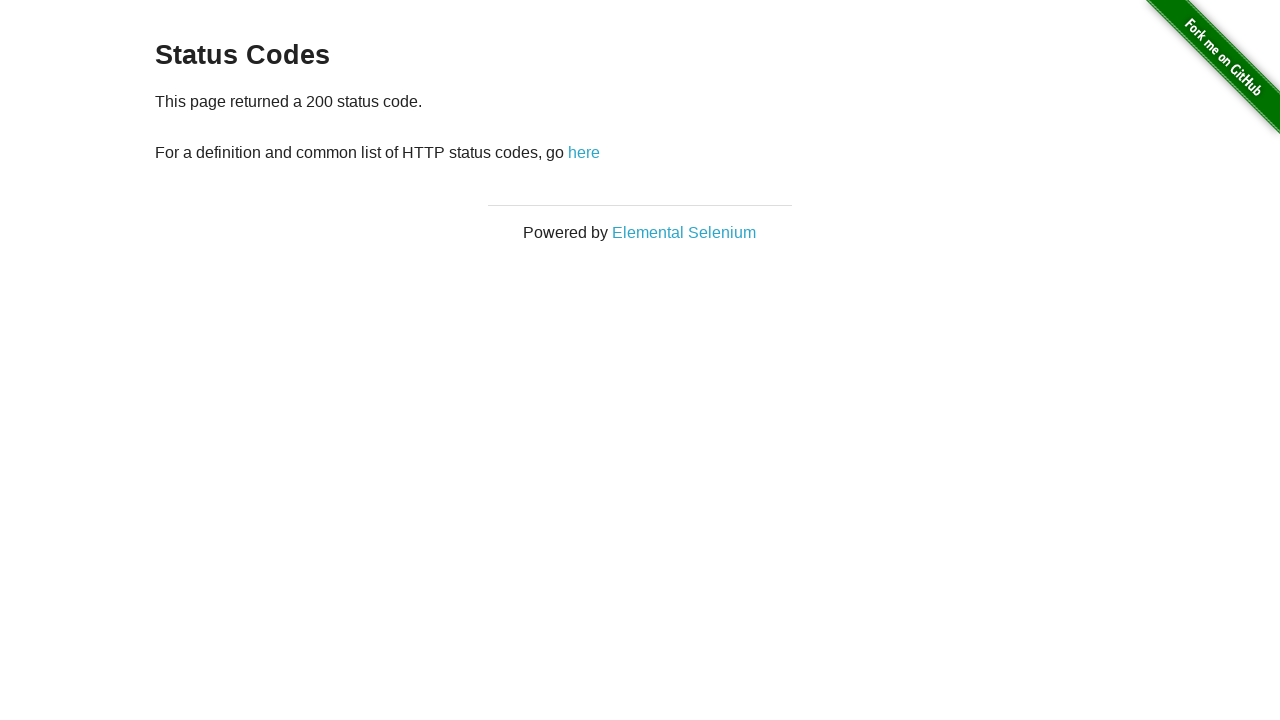

Status code 200 page loaded and paragraph element appeared
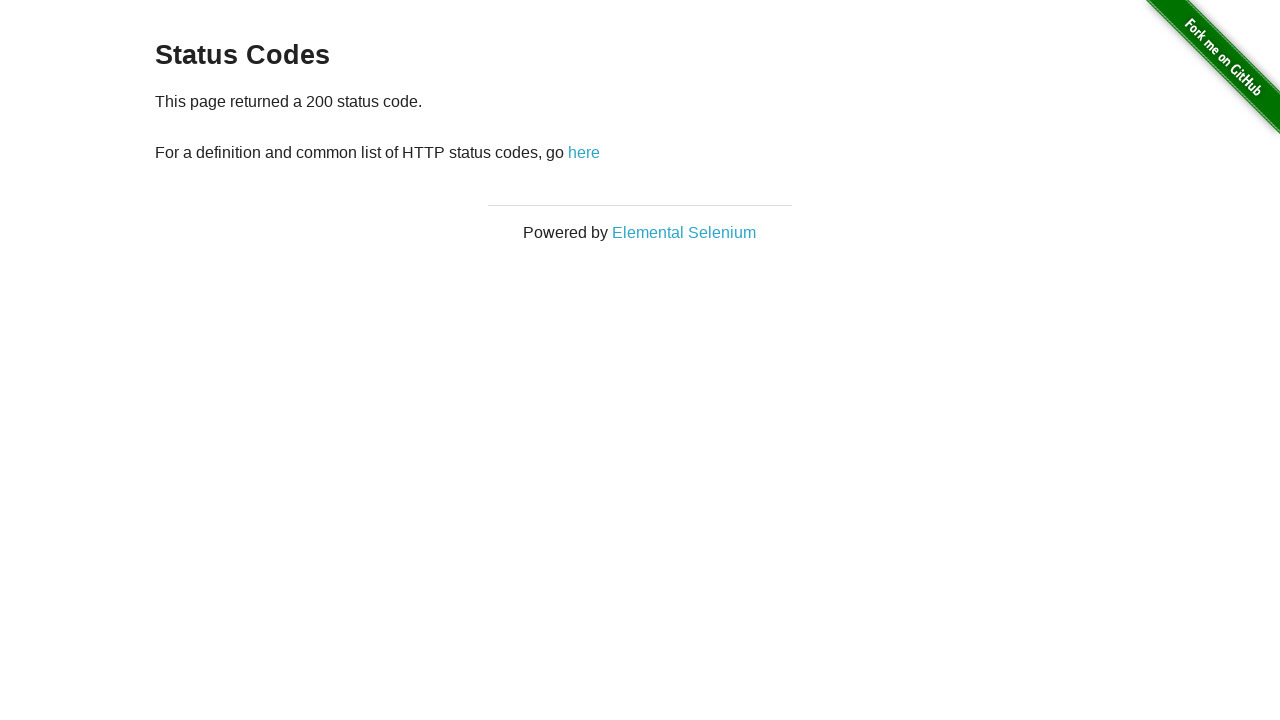

Verified that '200' text is displayed on the page
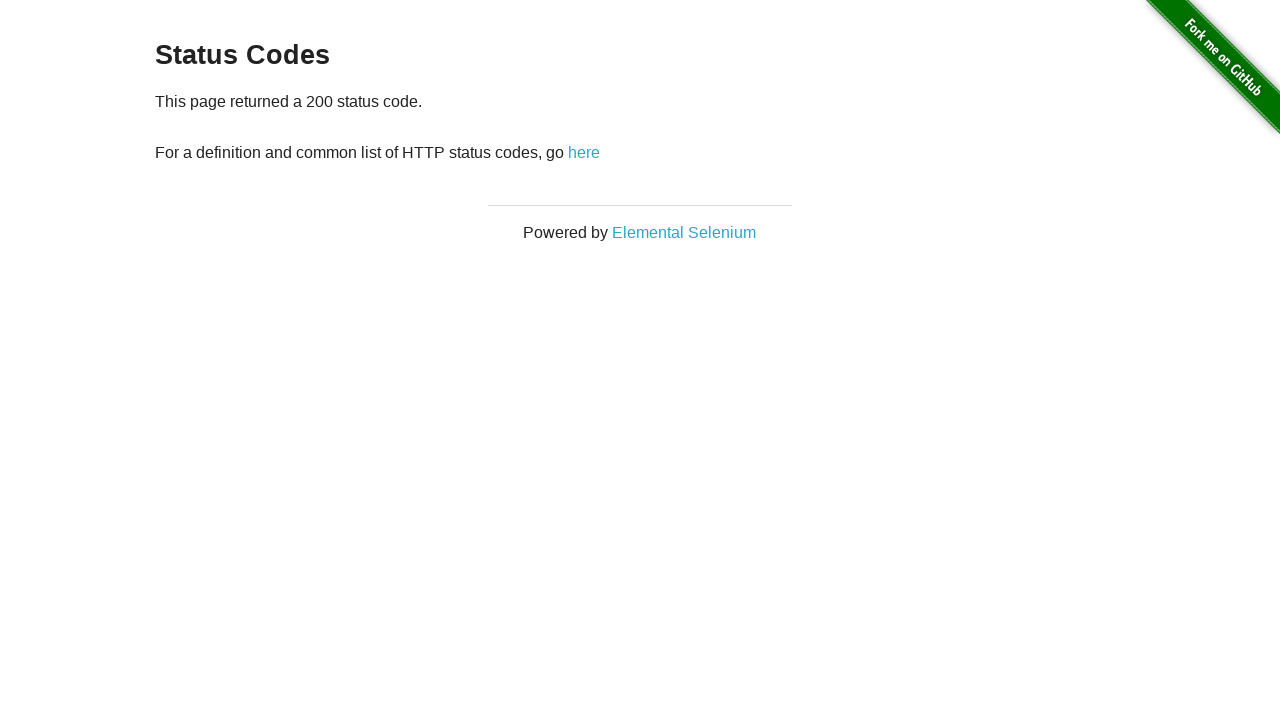

Navigated back to status codes main page
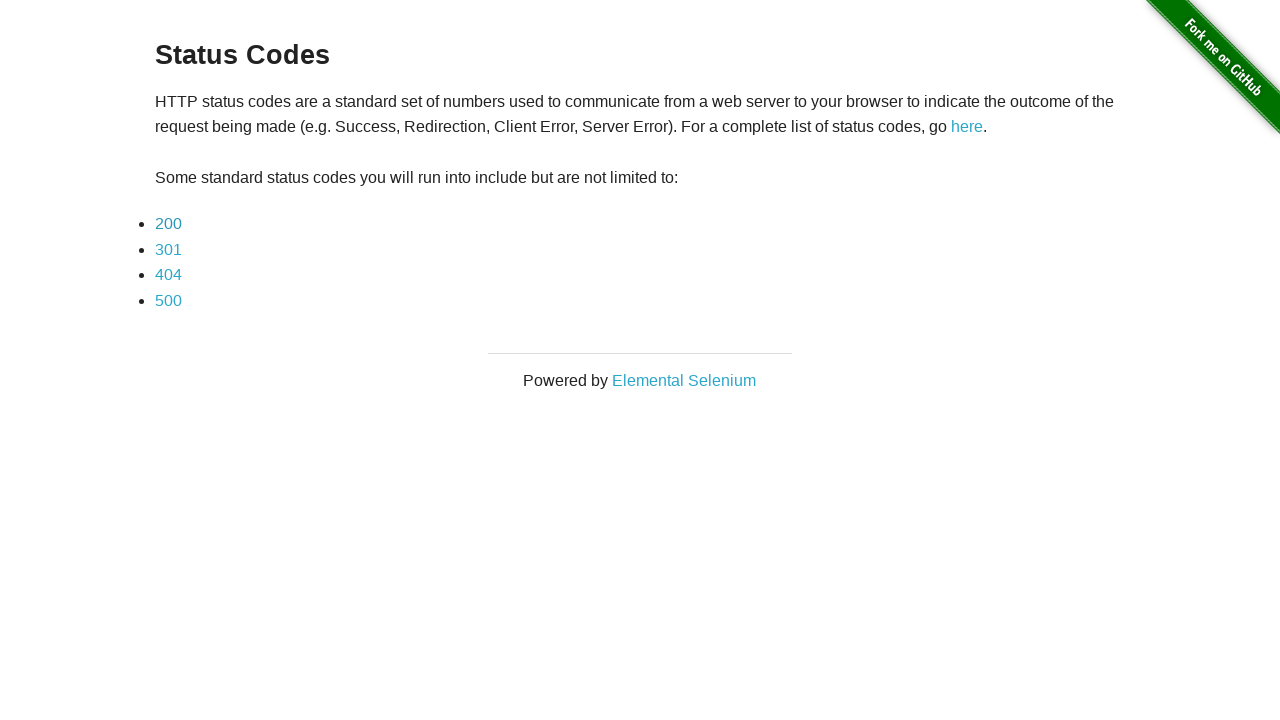

Clicked on status code 301 link at (168, 249) on a:text('301')
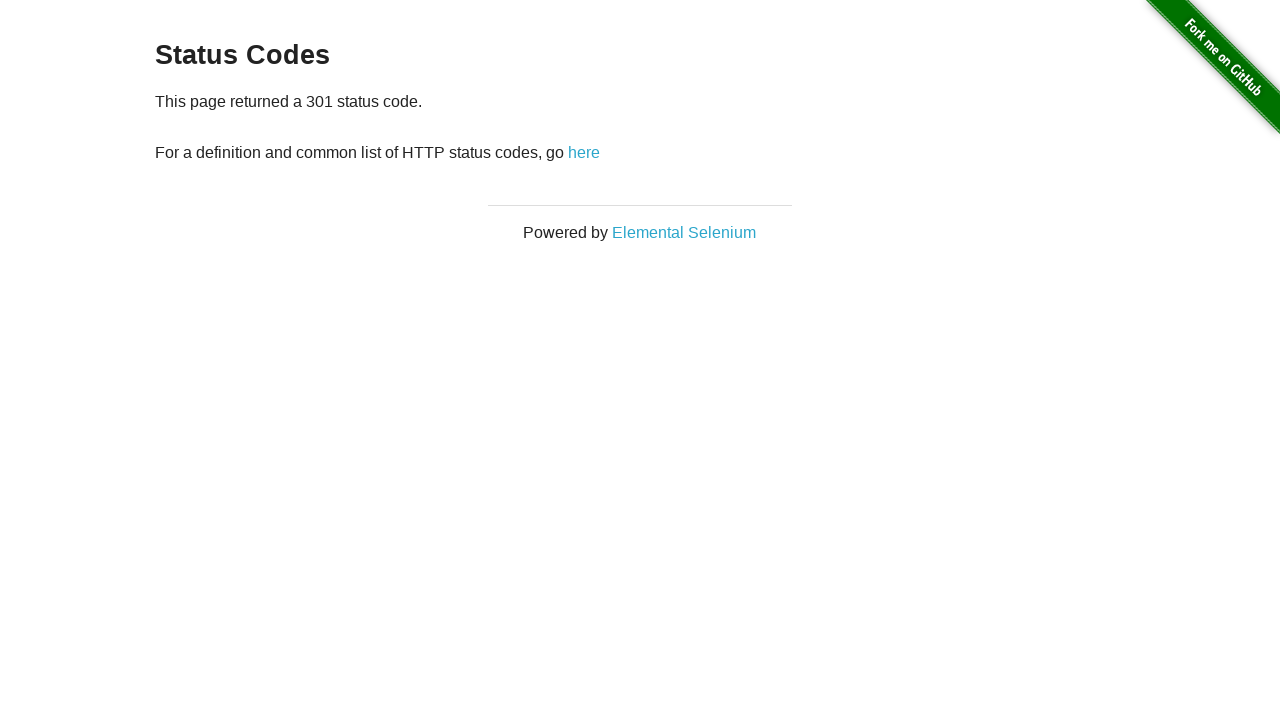

Status code 301 page loaded and paragraph element appeared
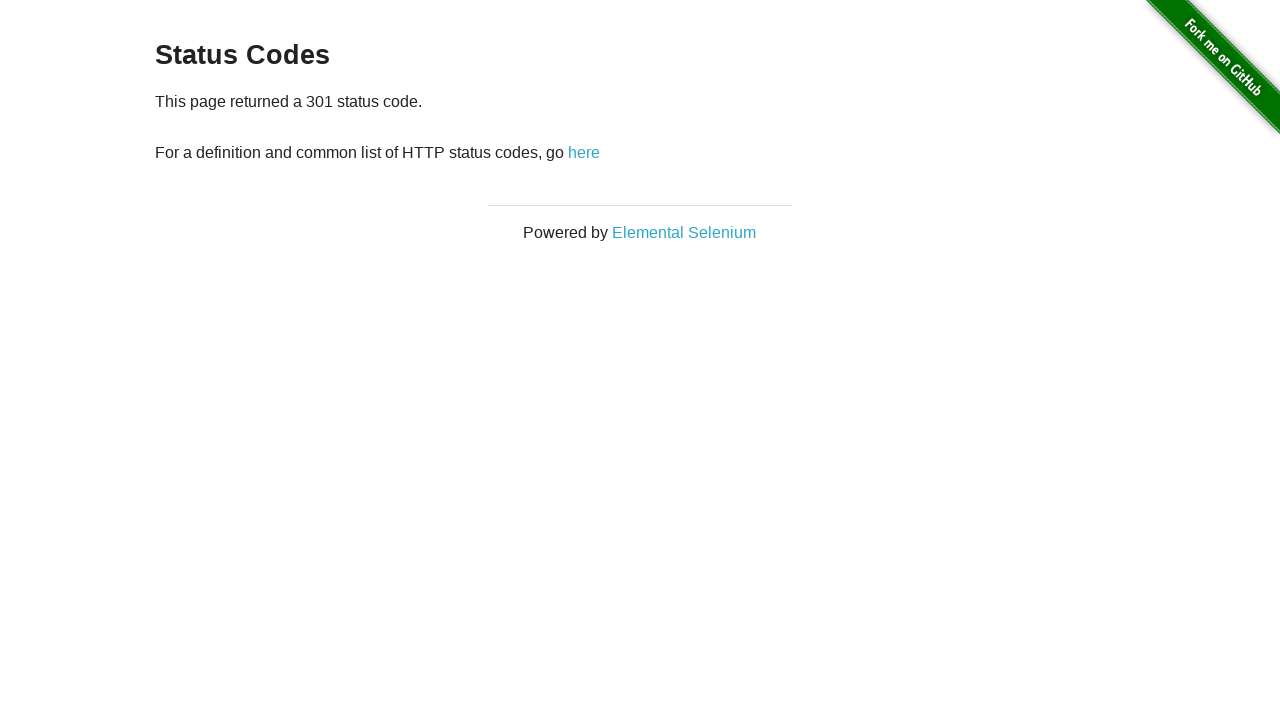

Verified that '301' text is displayed on the page
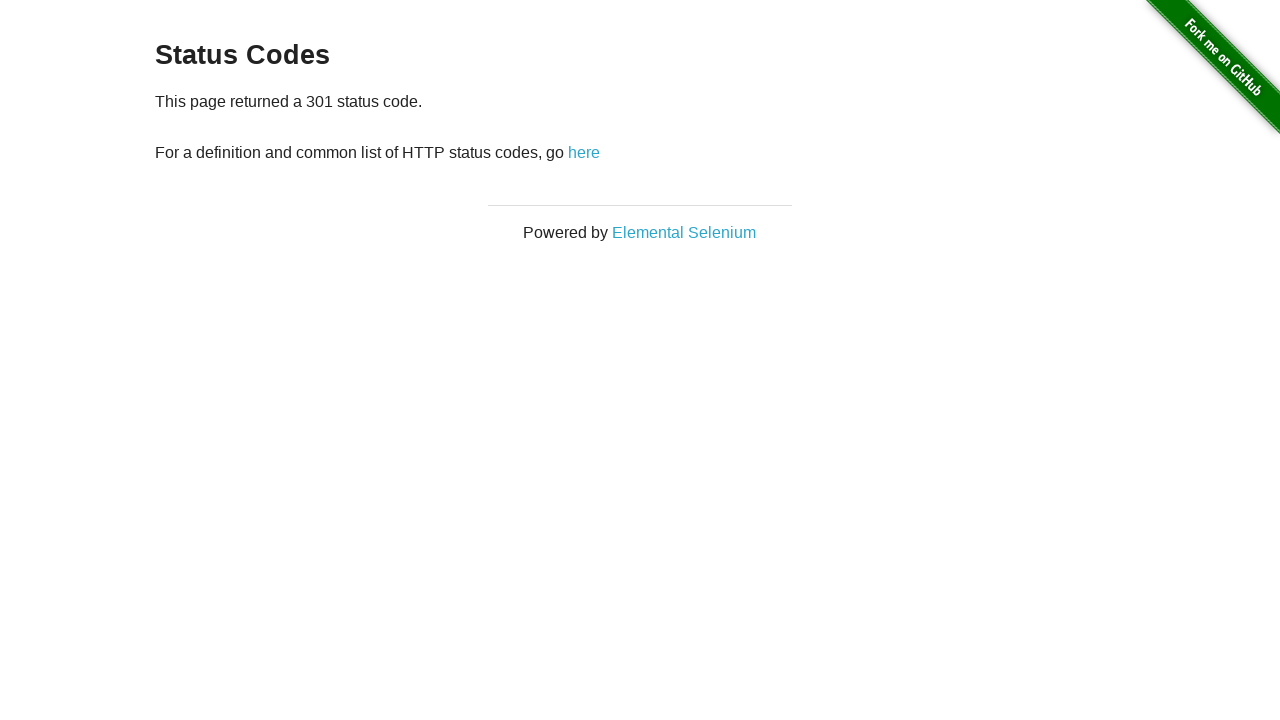

Navigated back to status codes main page
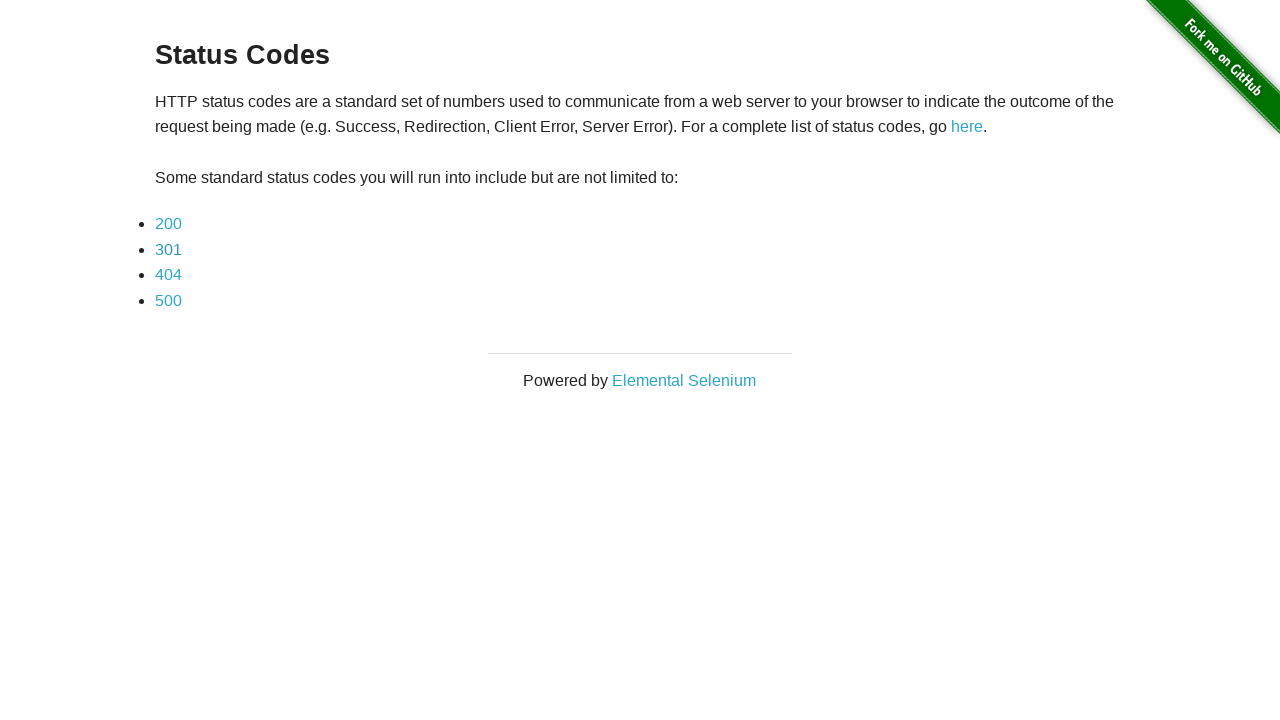

Clicked on status code 404 link at (168, 275) on a:text('404')
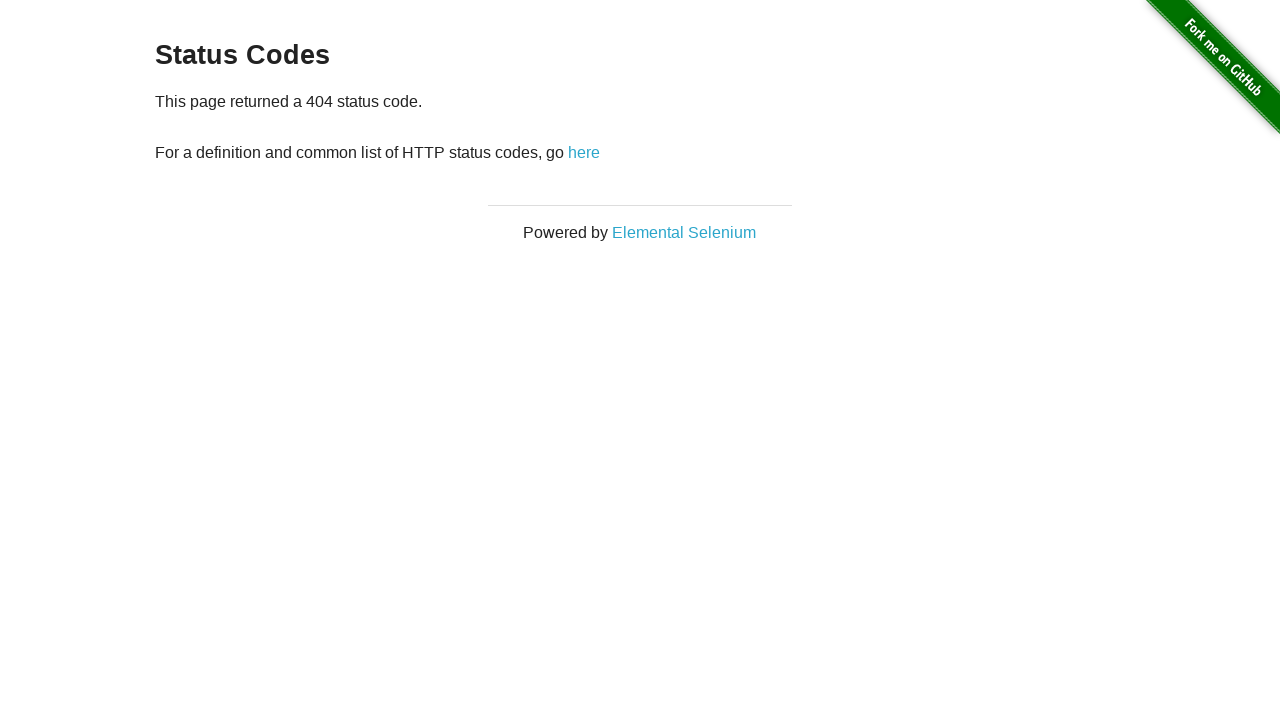

Status code 404 page loaded and paragraph element appeared
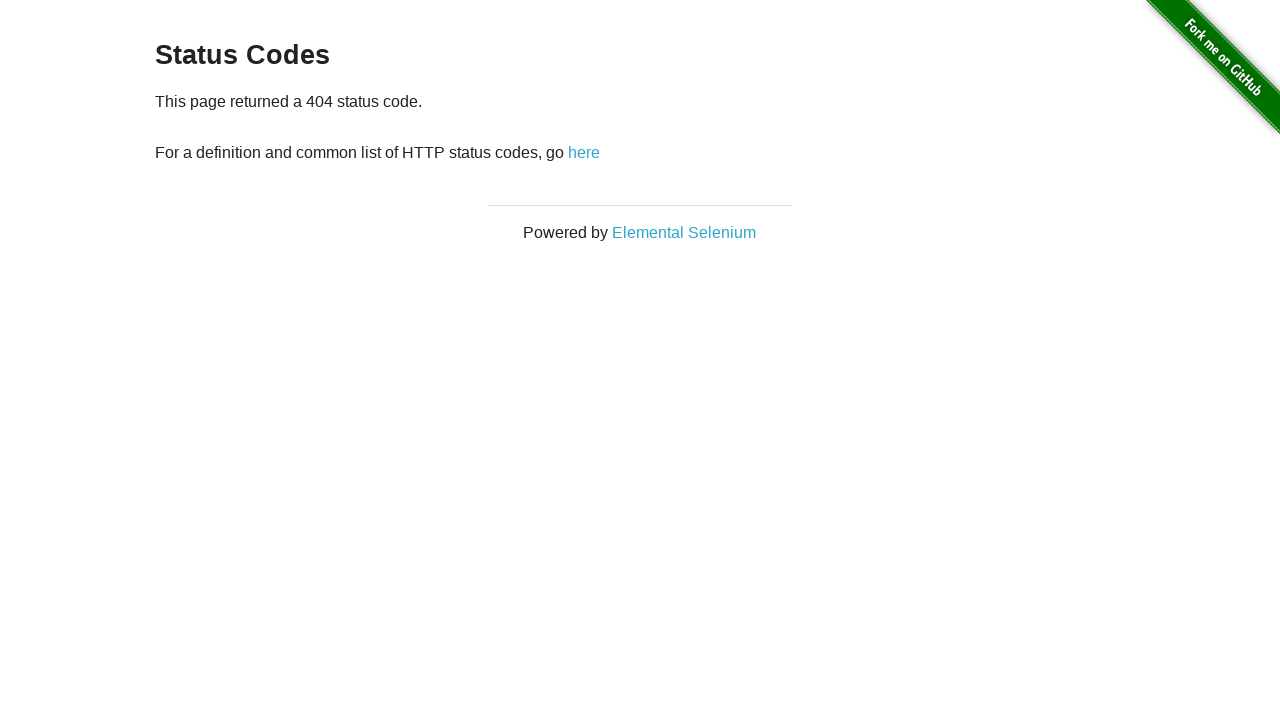

Verified that '404' text is displayed on the page
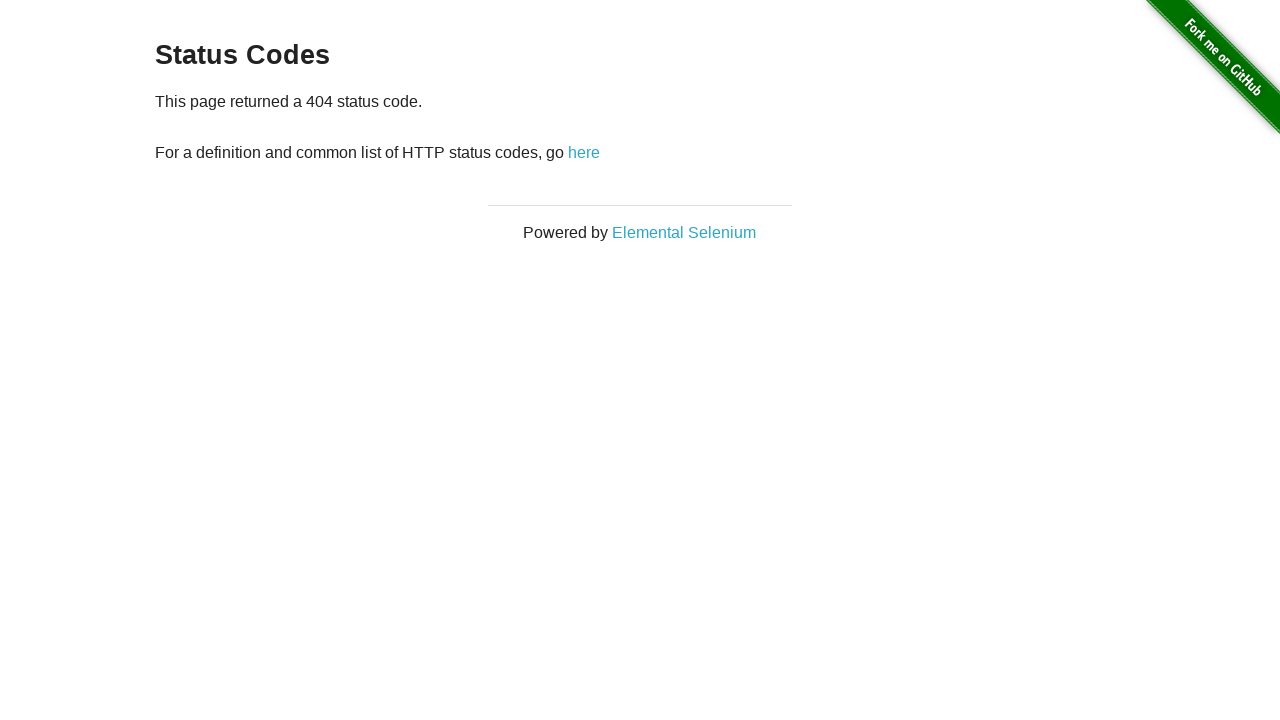

Navigated back to status codes main page
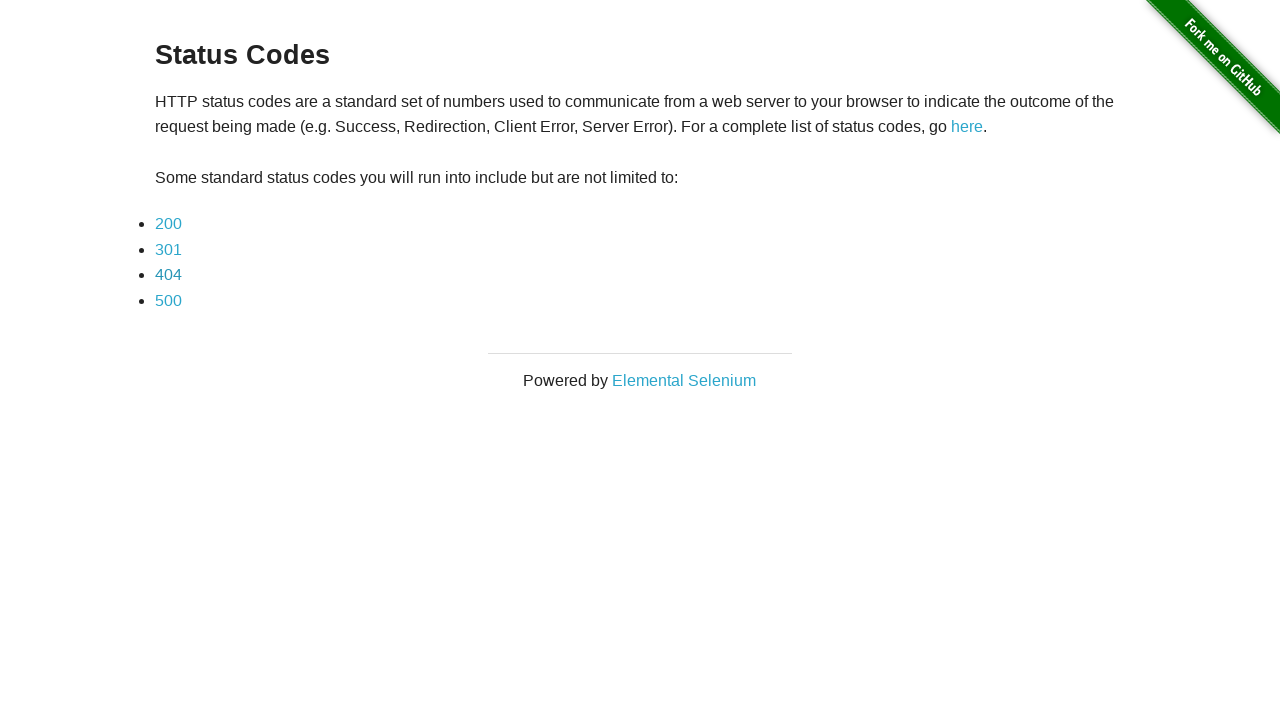

Clicked on status code 500 link at (168, 300) on a:text('500')
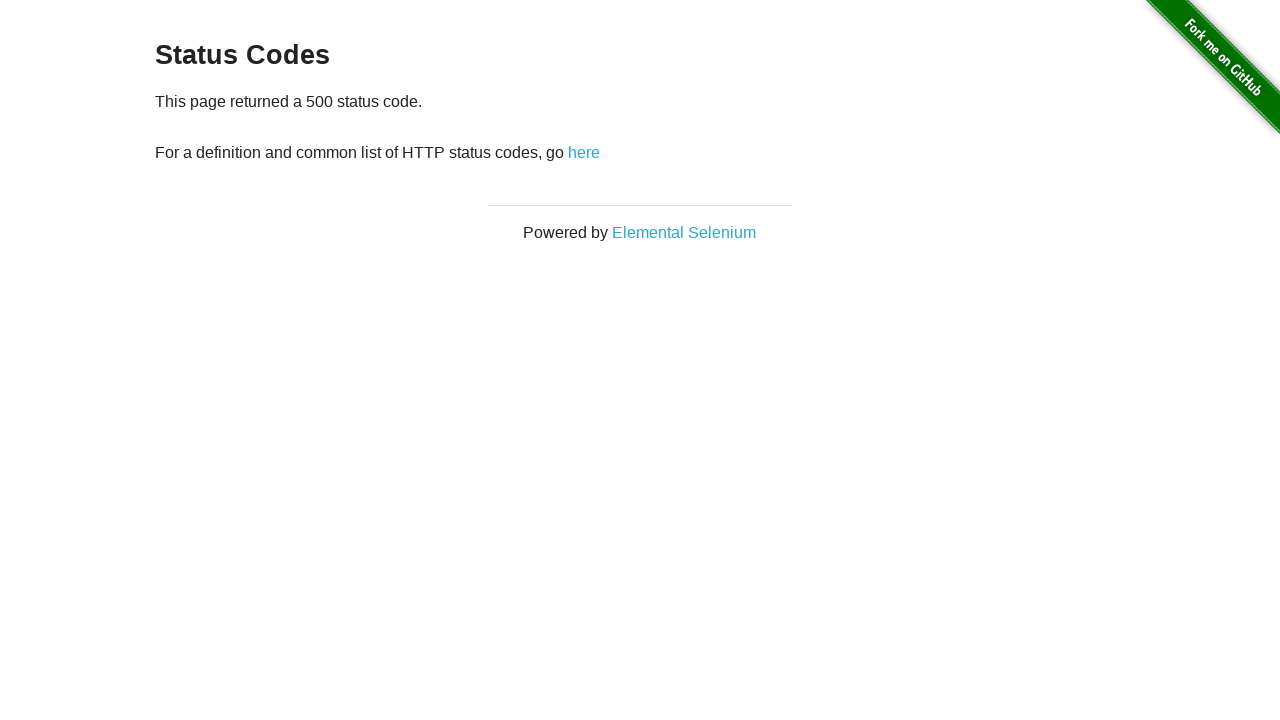

Status code 500 page loaded and paragraph element appeared
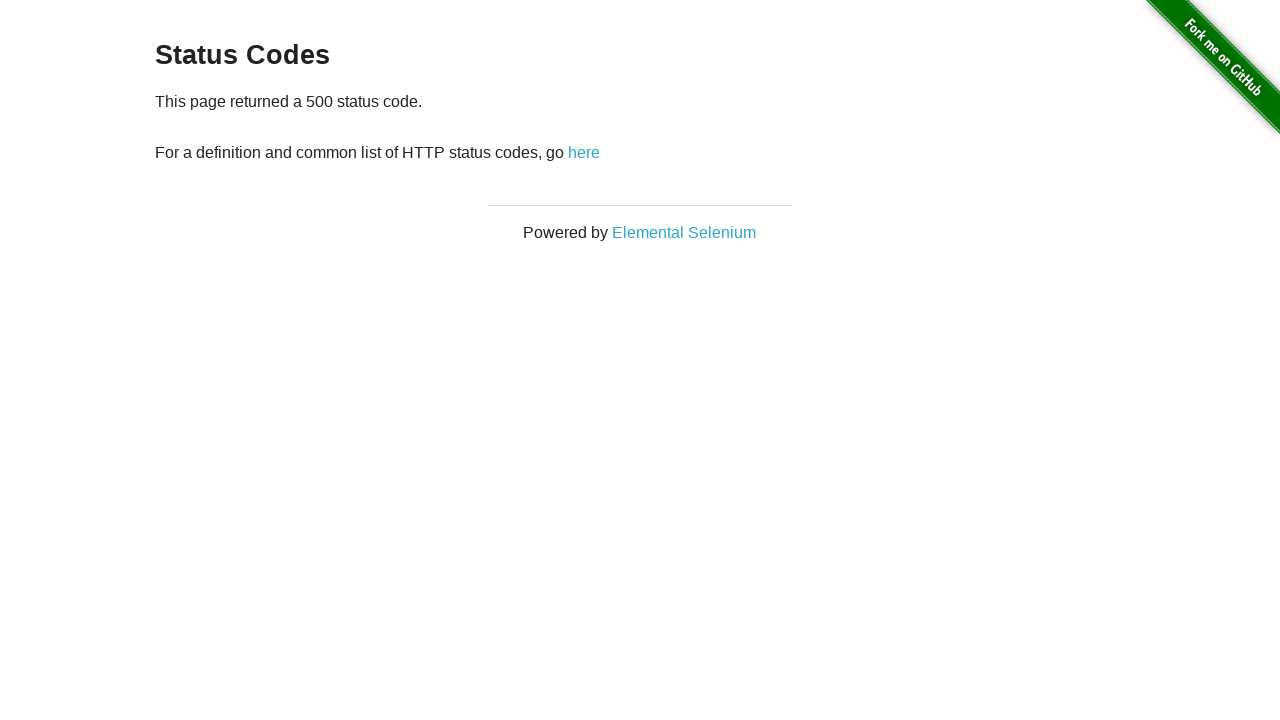

Verified that '500' text is displayed on the page
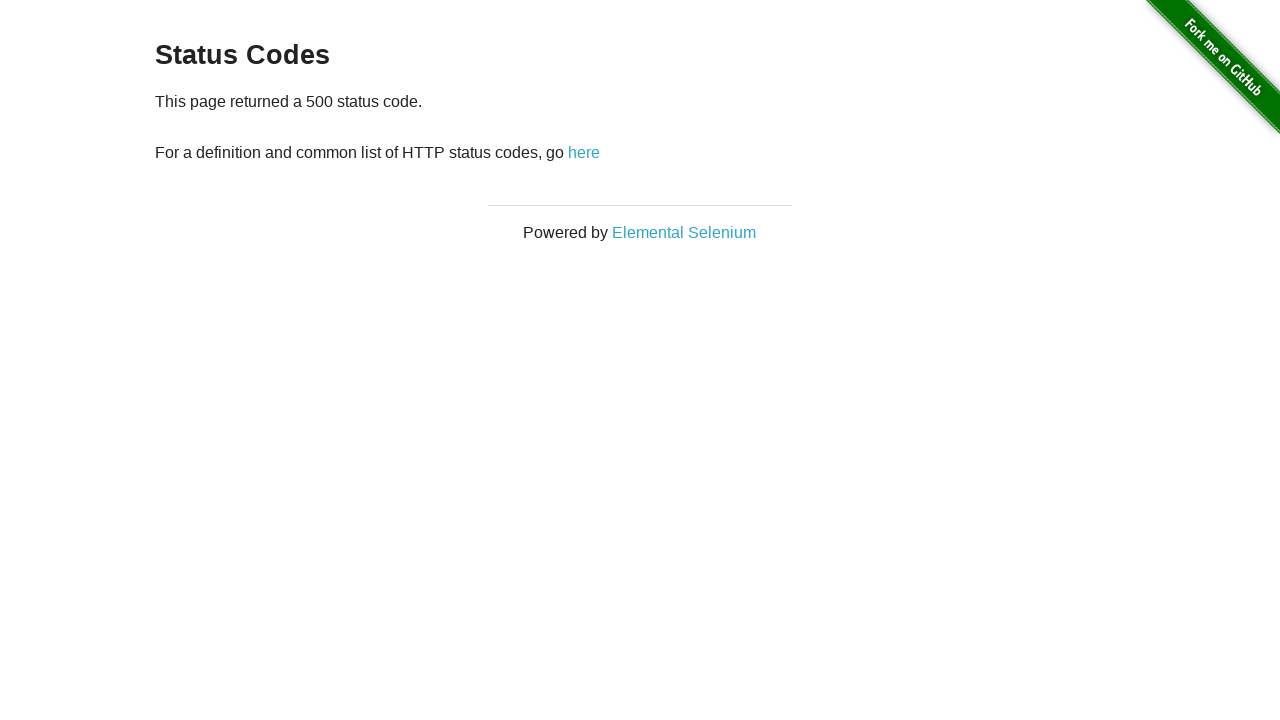

Navigated back to status codes main page
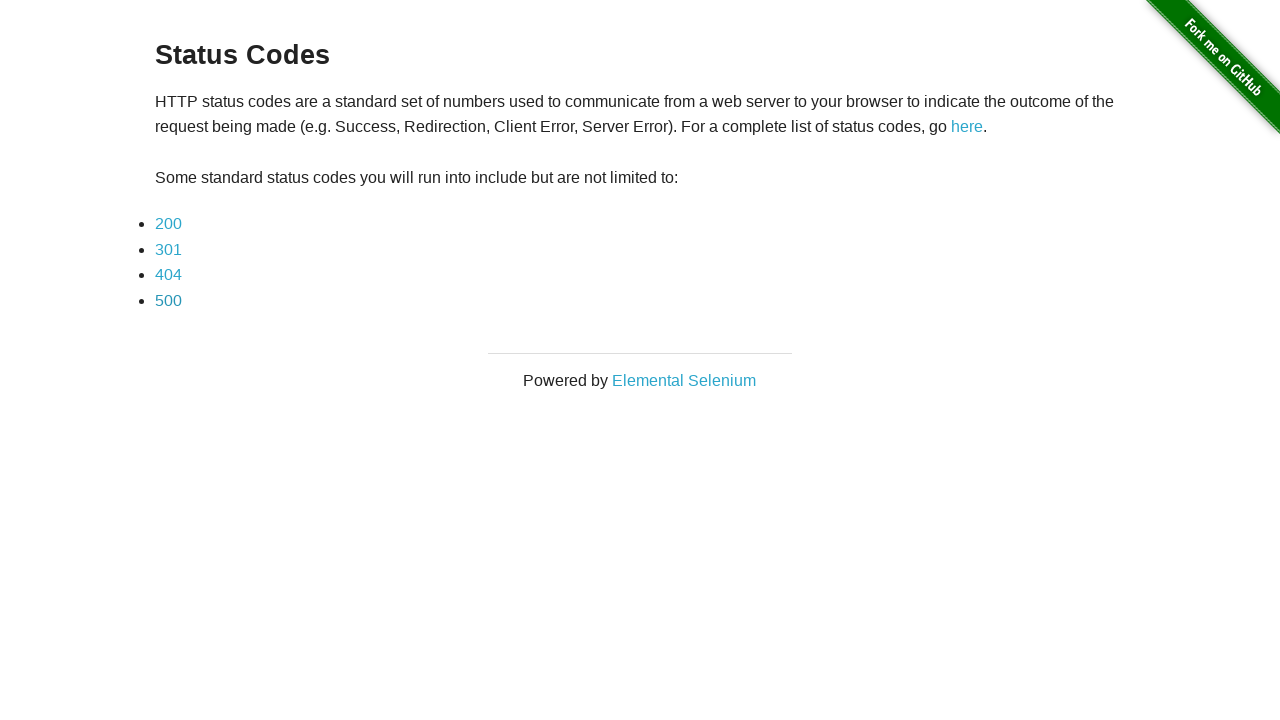

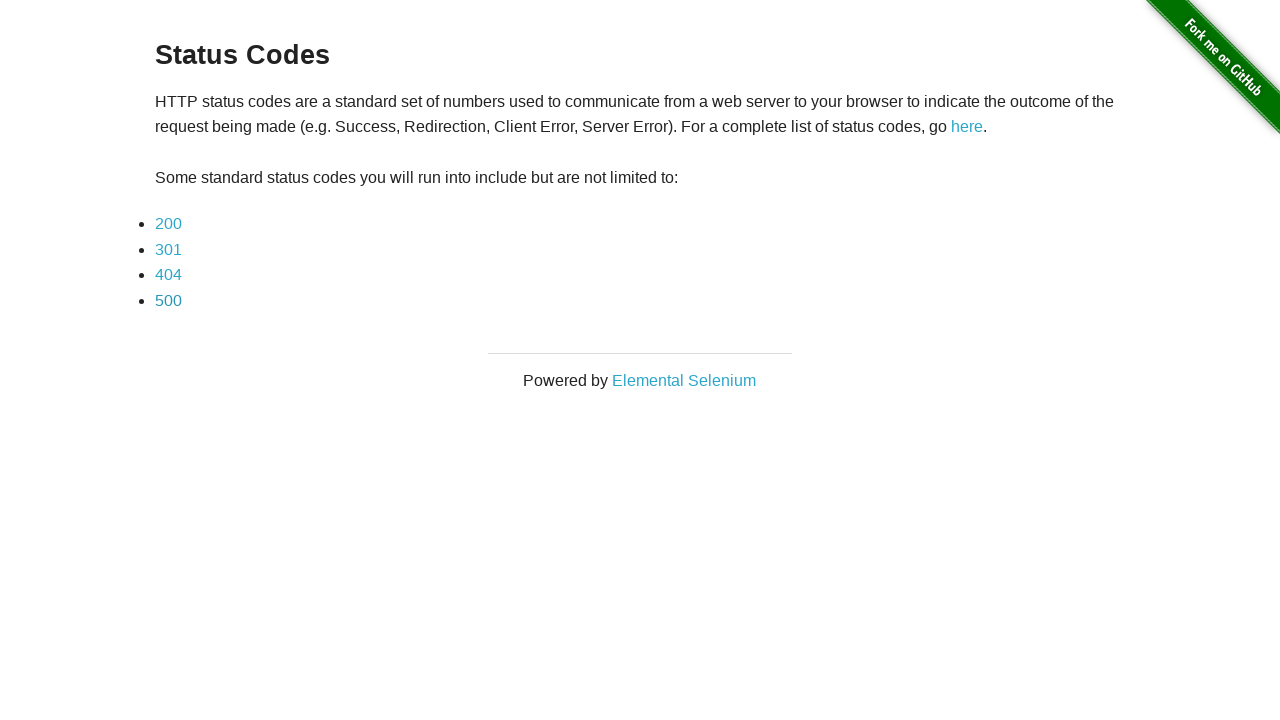